Tests email field validation by entering various invalid email formats

Starting URL: https://redmed.ge/ka/user/register

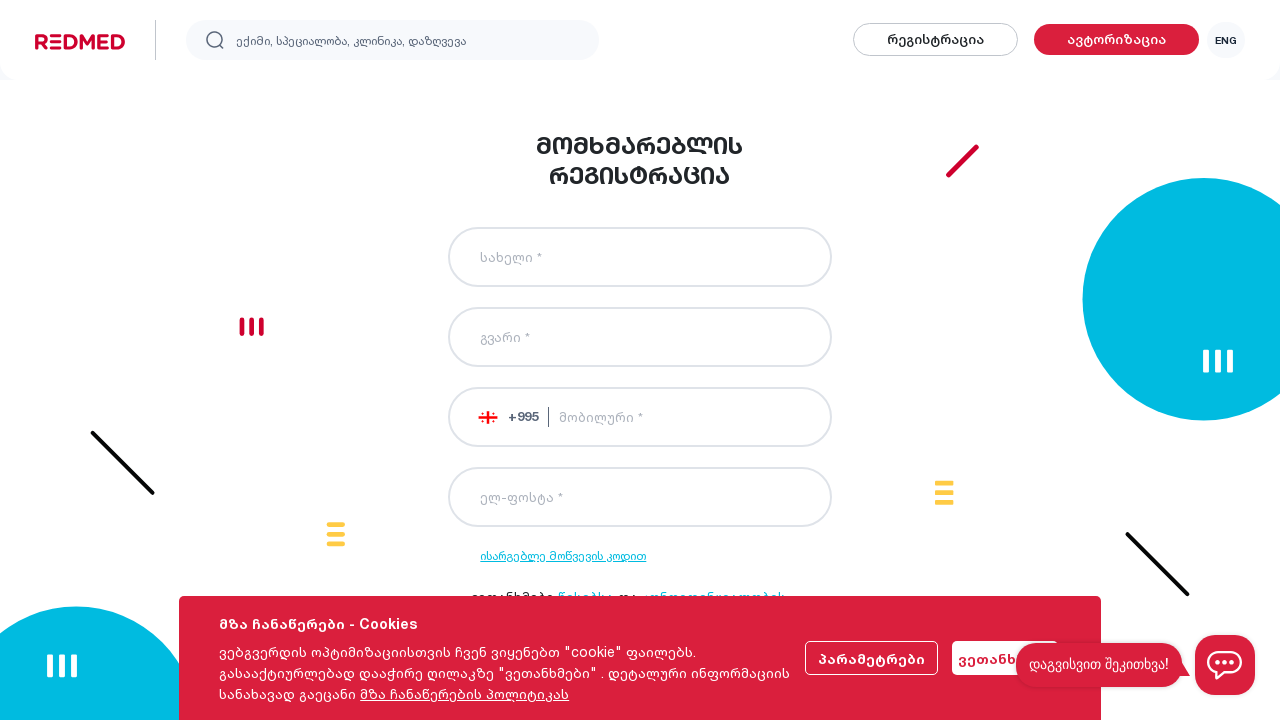

Entered Georgian text 'დარეჯანი' in email field (invalid format) on #email
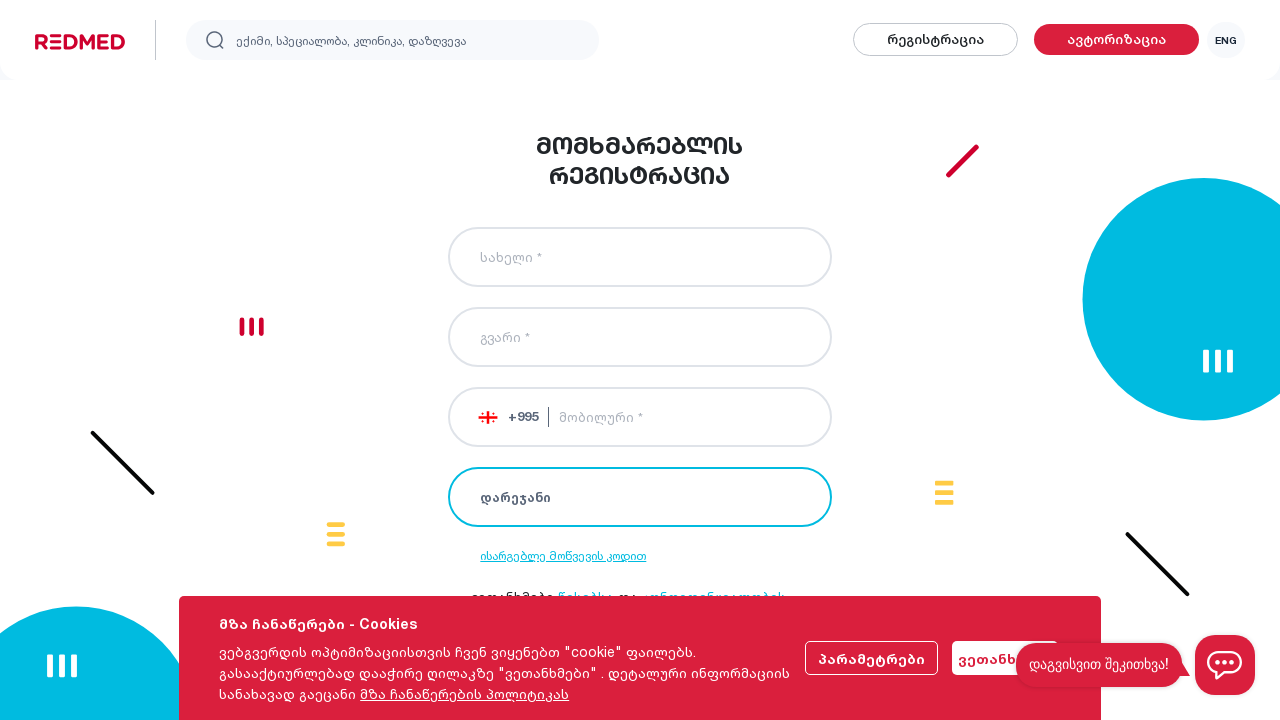

Entered 'mail@com' in email field (missing domain name, invalid format) on #email
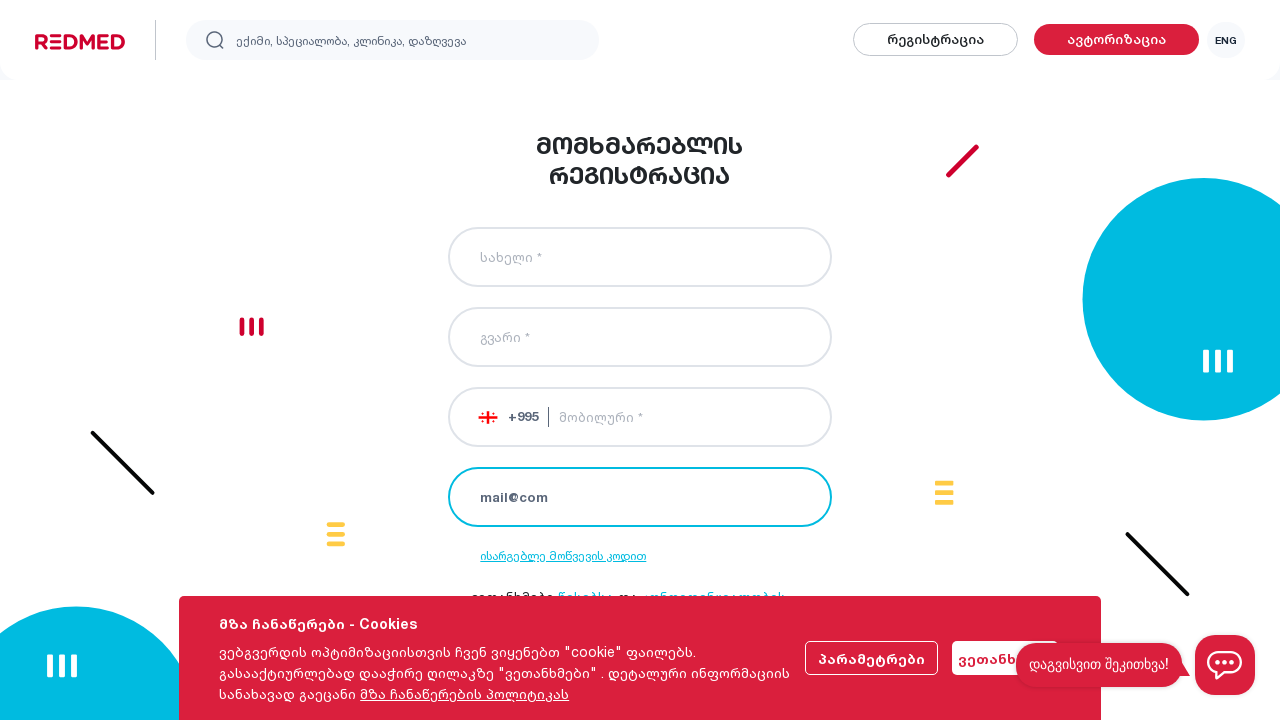

Entered 'd.usanetashviligmail.com' in email field (missing @ symbol, invalid format) on #email
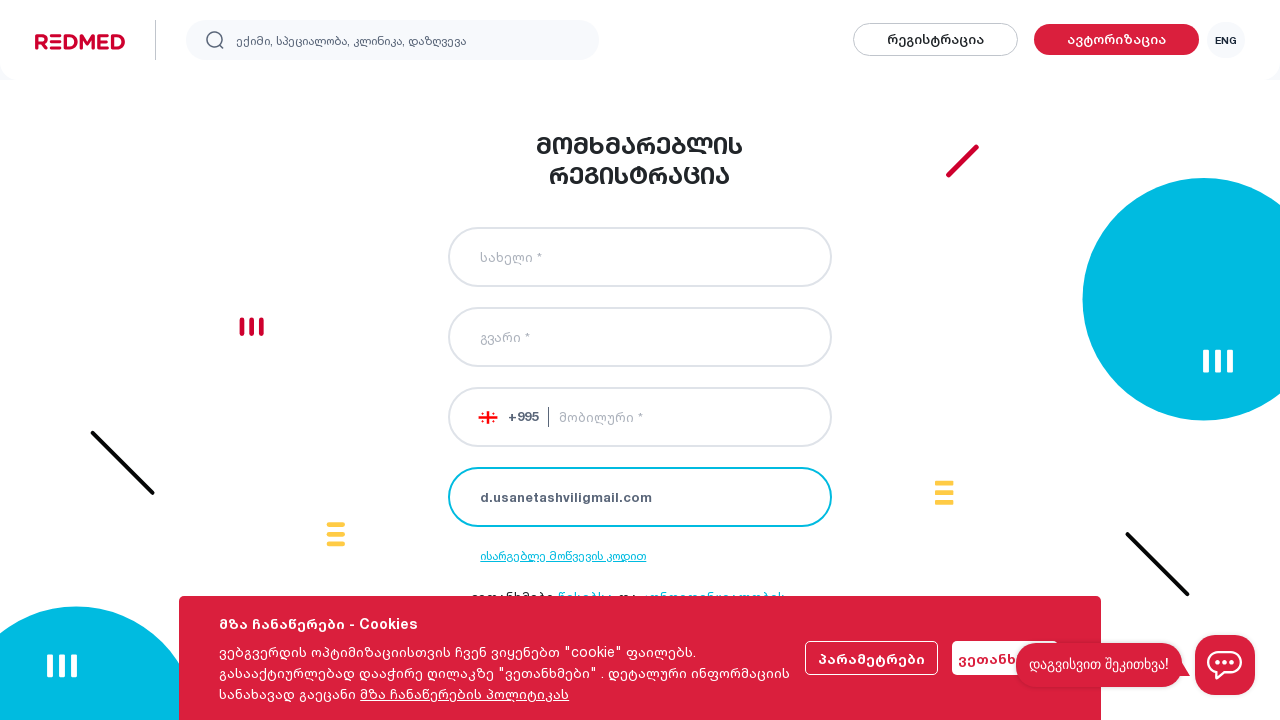

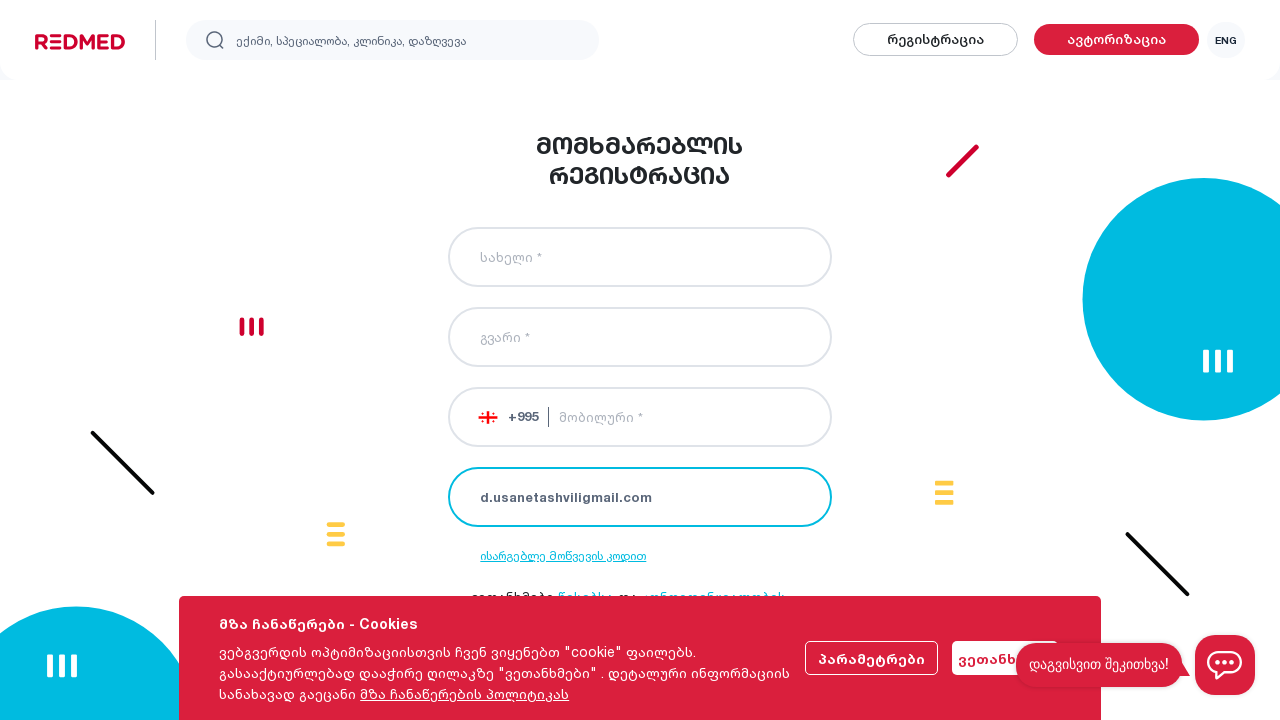